Tests removing a person from the list by clicking the remove button and then resetting the list to restore entries

Starting URL: https://uljanovs.github.io/site/tasks/list_of_people_with_jobs.html

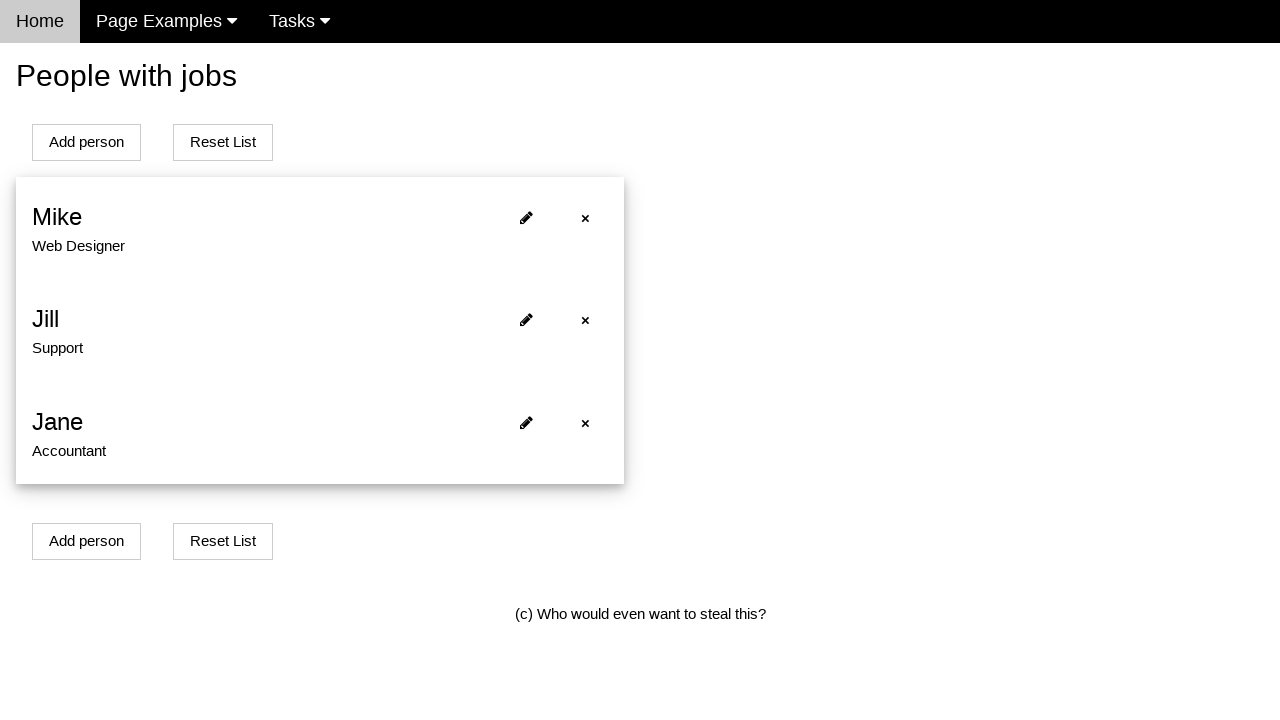

Clicked remove button for first person at (585, 218) on xpath=//*[@id='person0']/span[1]
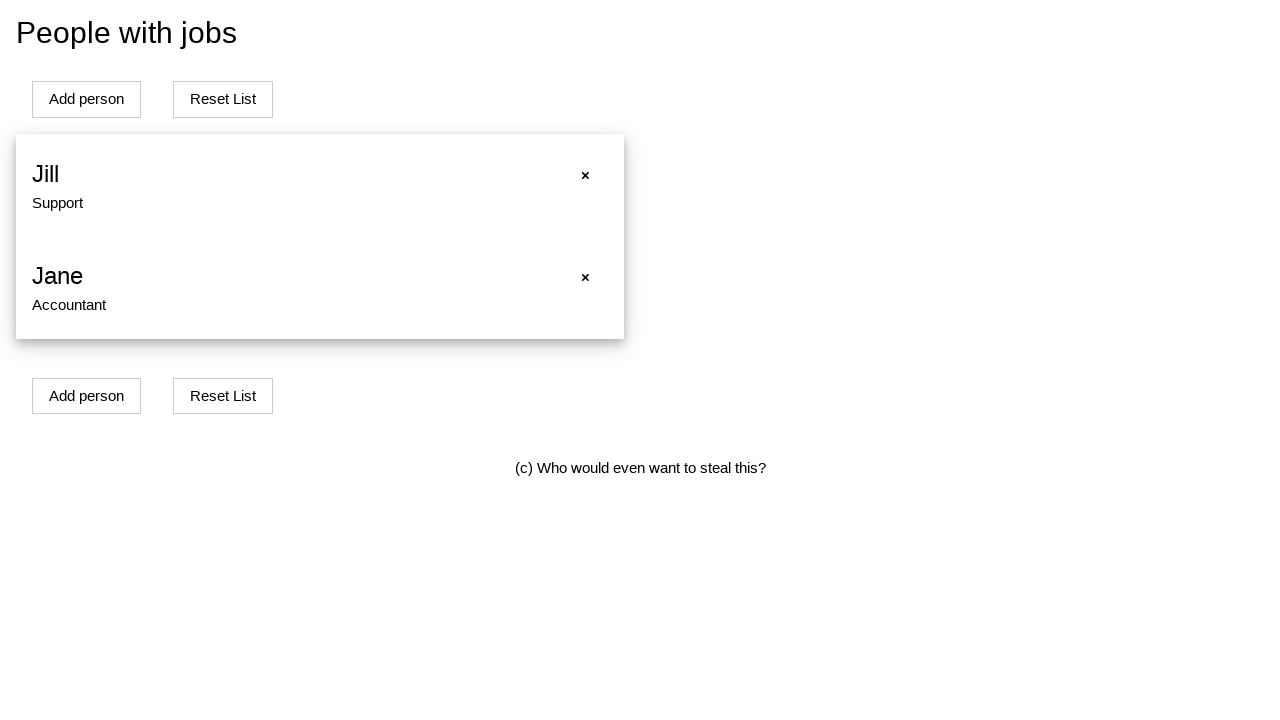

Waited for removal to take effect
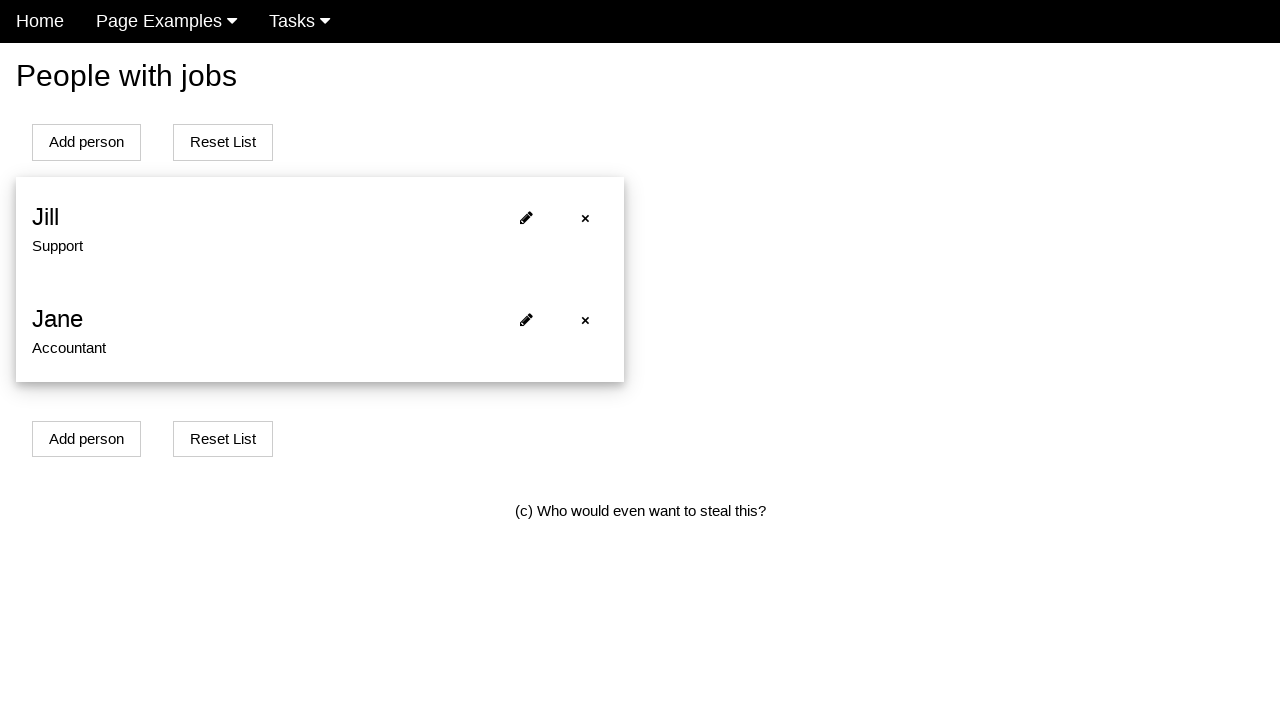

Clicked reset button to restore removed person at (223, 142) on xpath=(//*[@id='addPersonBtn'])[2]
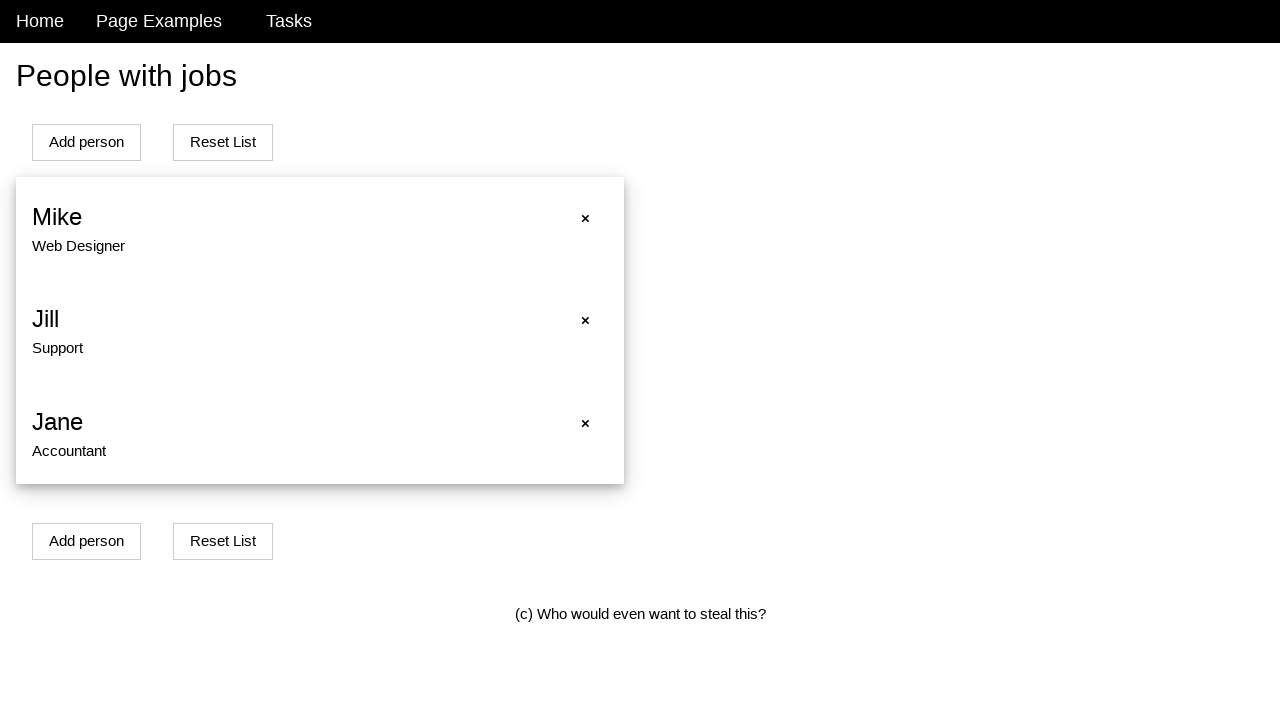

Verified first person is restored in the list
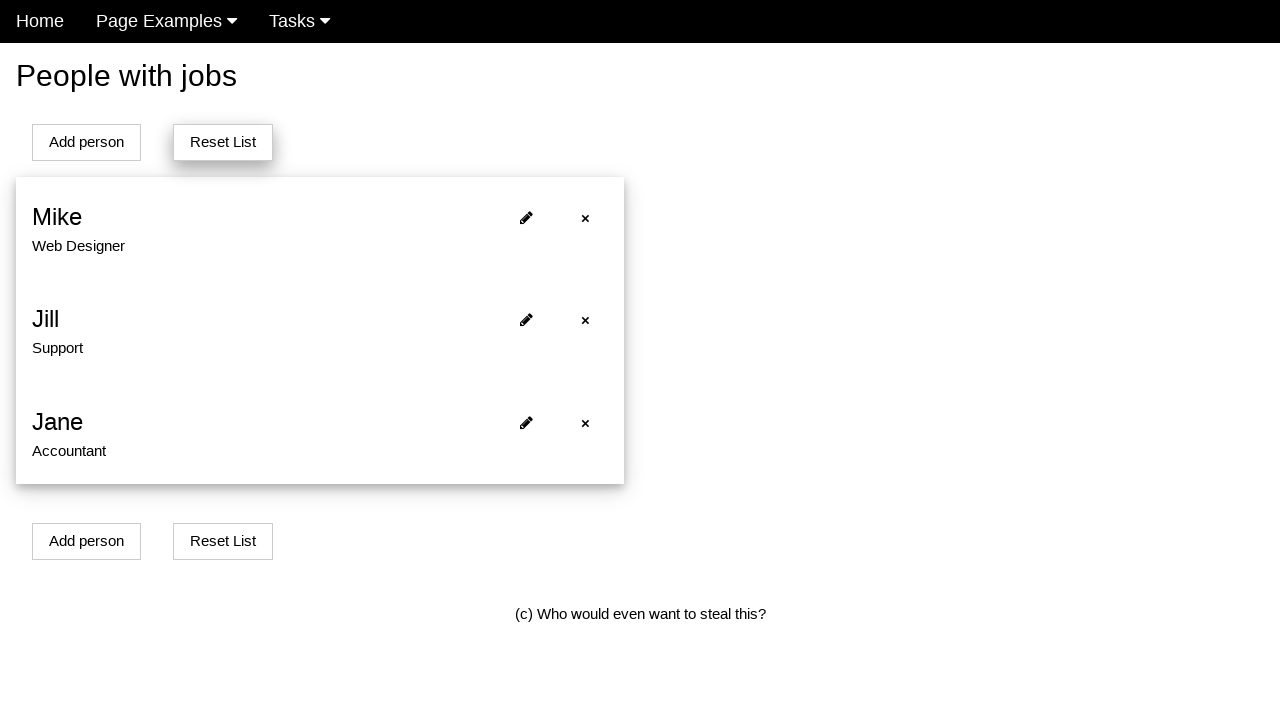

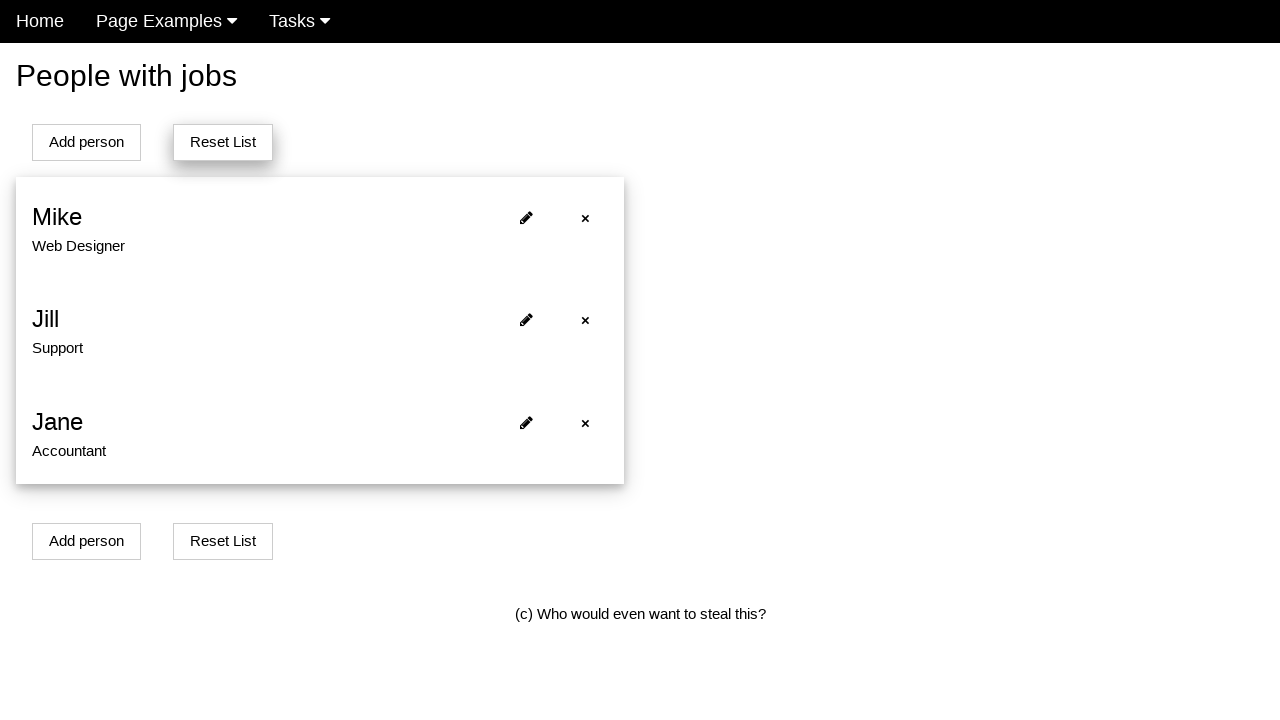